Tests number input field functionality by entering a number, clearing the field, and entering a new number on a public test site

Starting URL: http://the-internet.herokuapp.com/inputs

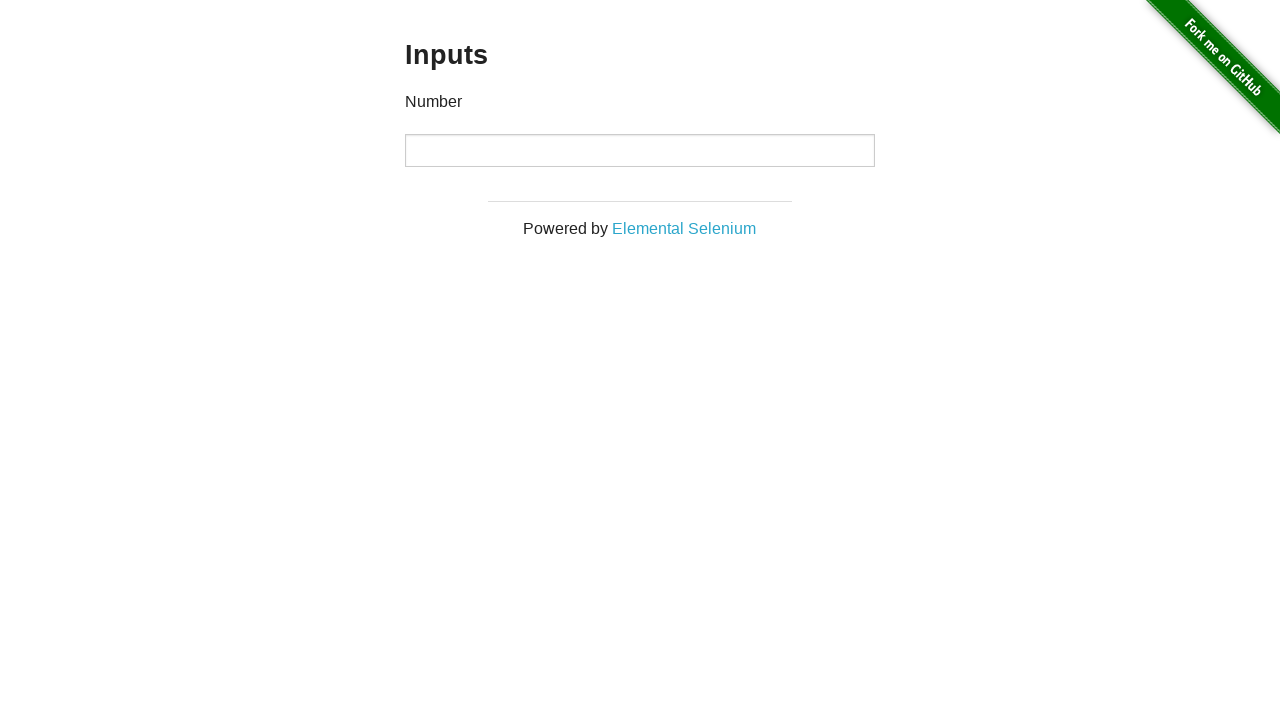

Filled number input field with '1234' on input[type='number']
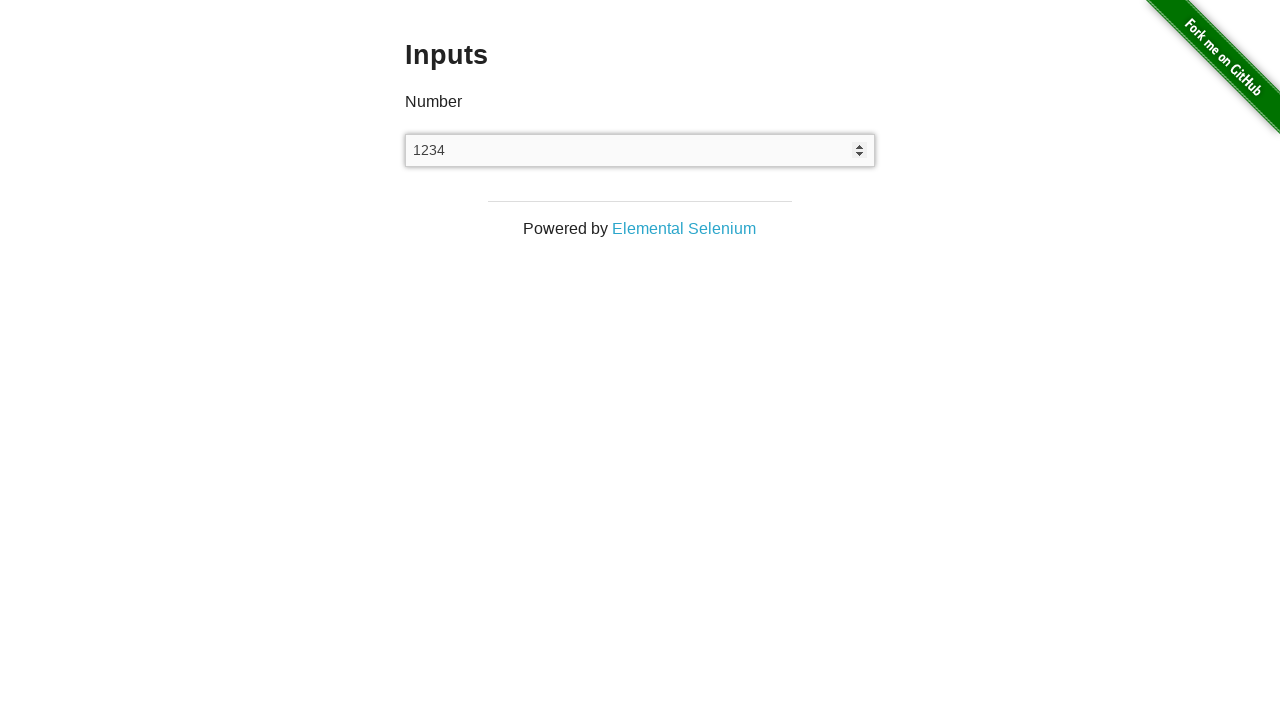

Pressed Enter key on number input field on input[type='number']
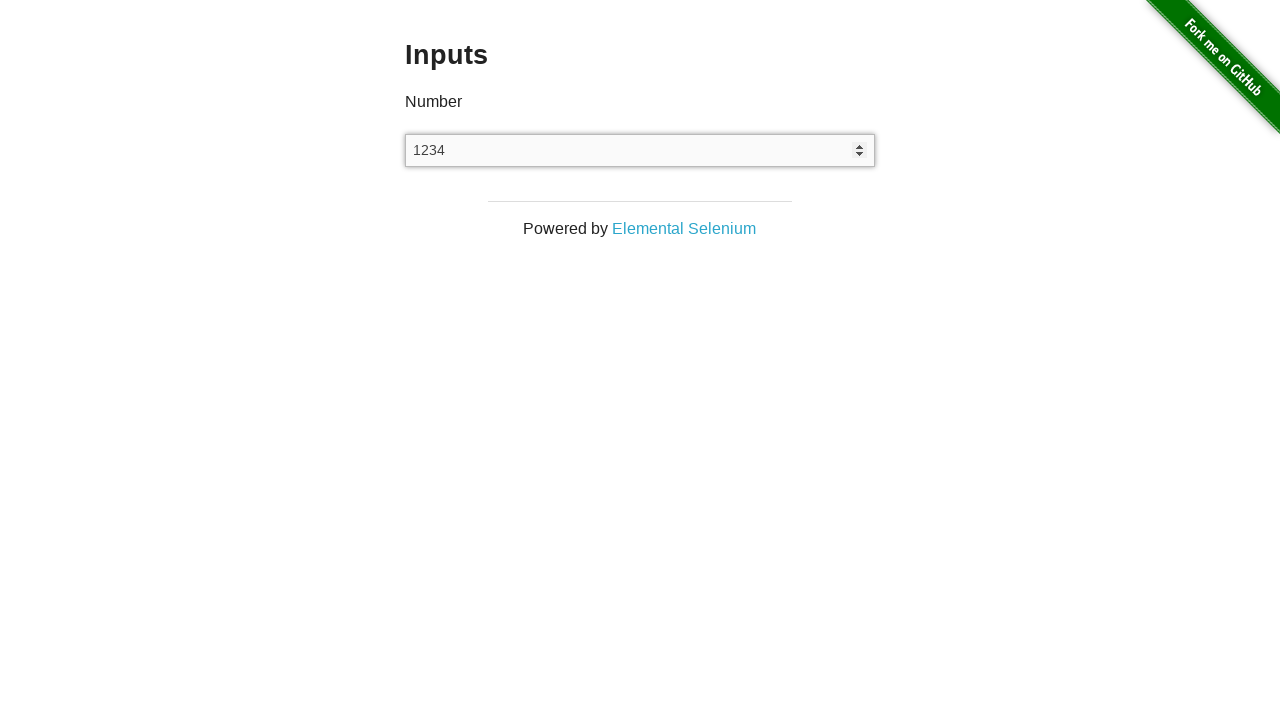

Cleared the number input field on input[type='number']
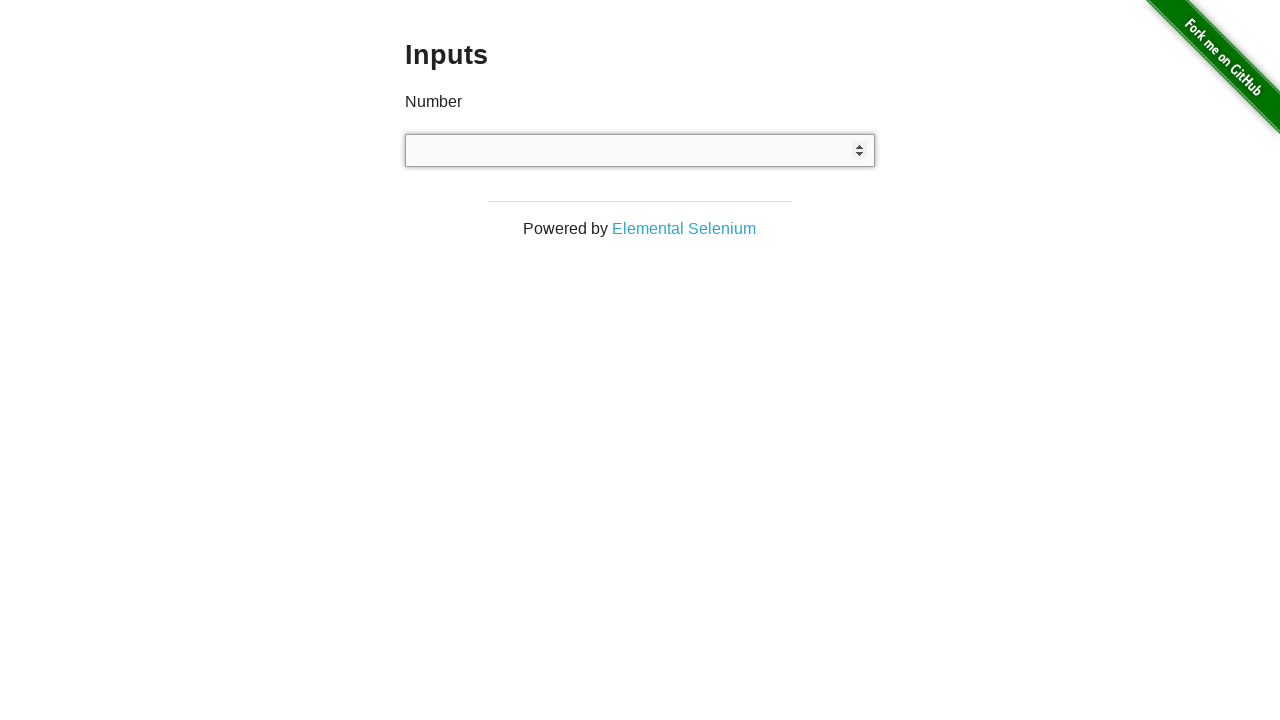

Filled number input field with '000' on input[type='number']
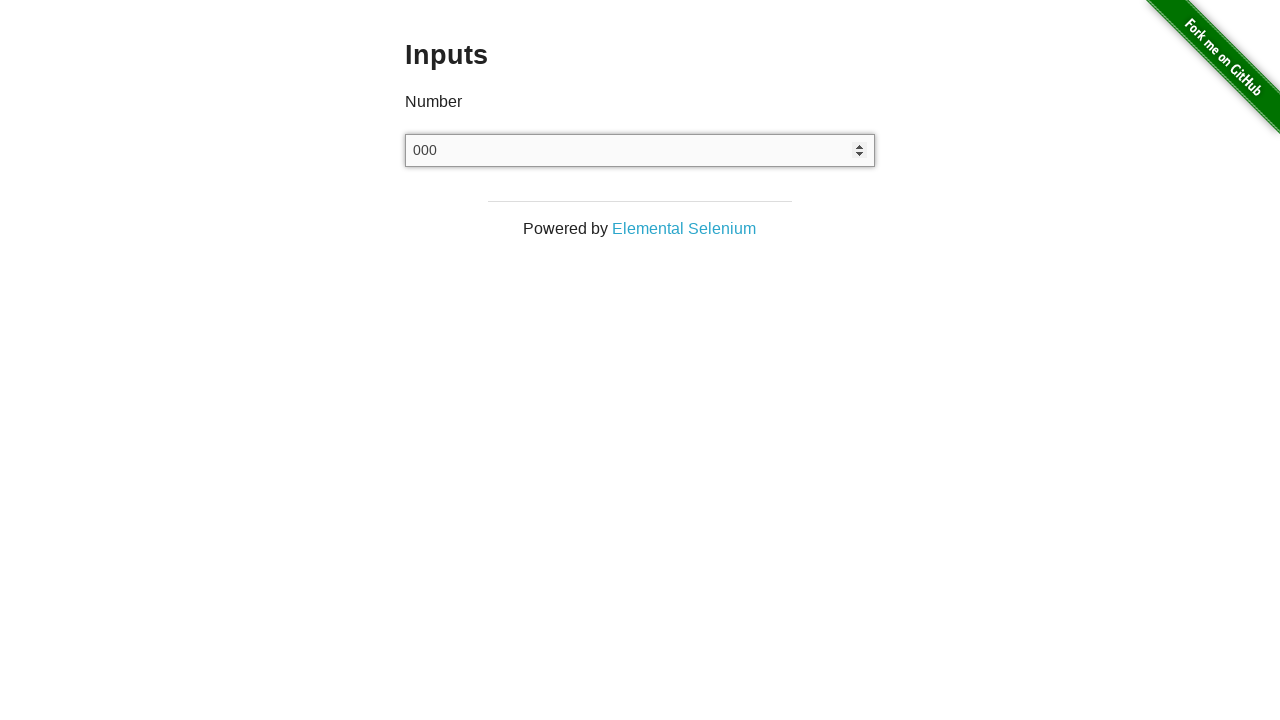

Pressed Enter key on number input field again on input[type='number']
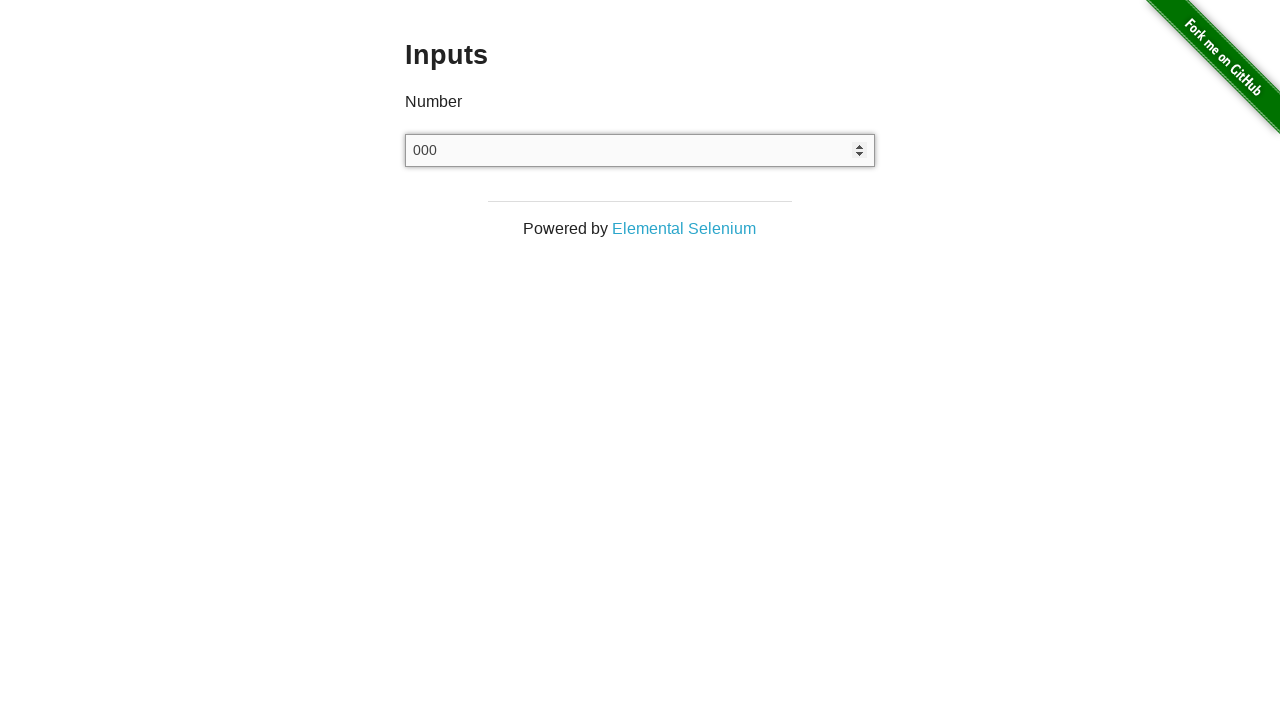

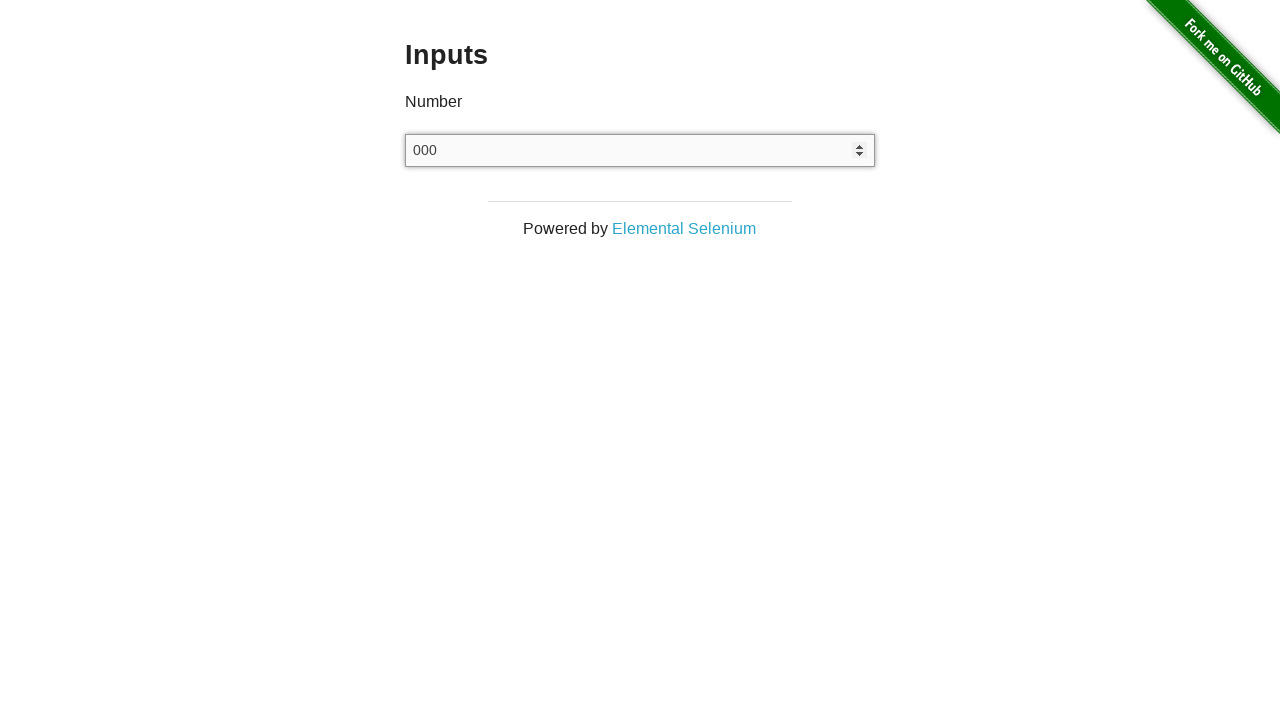